Tests modal dialog behavior by clicking to open a modal, waiting for it to display, then pressing Escape to close it and verifying it is no longer displayed

Starting URL: https://webdriver.io/

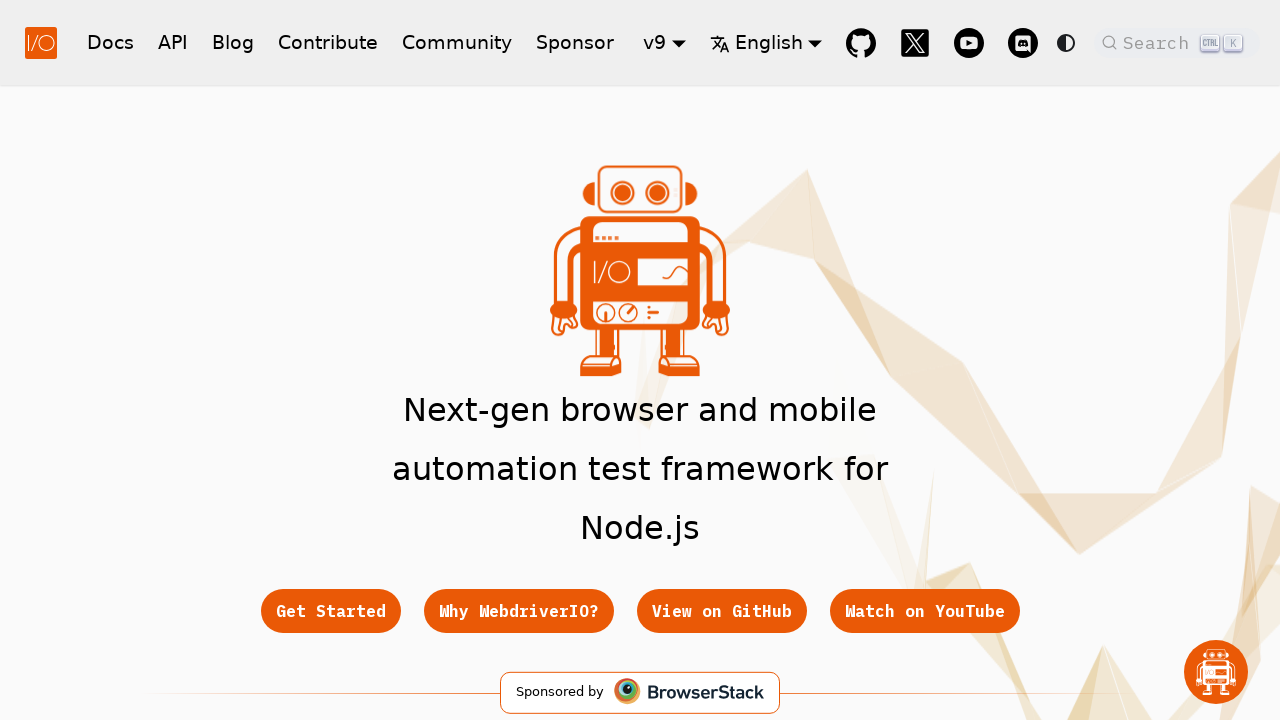

Clicked on WebdriverIO AI Copilot image to open modal at (1216, 672) on [alt="WebdriverIO AI Copilot"]
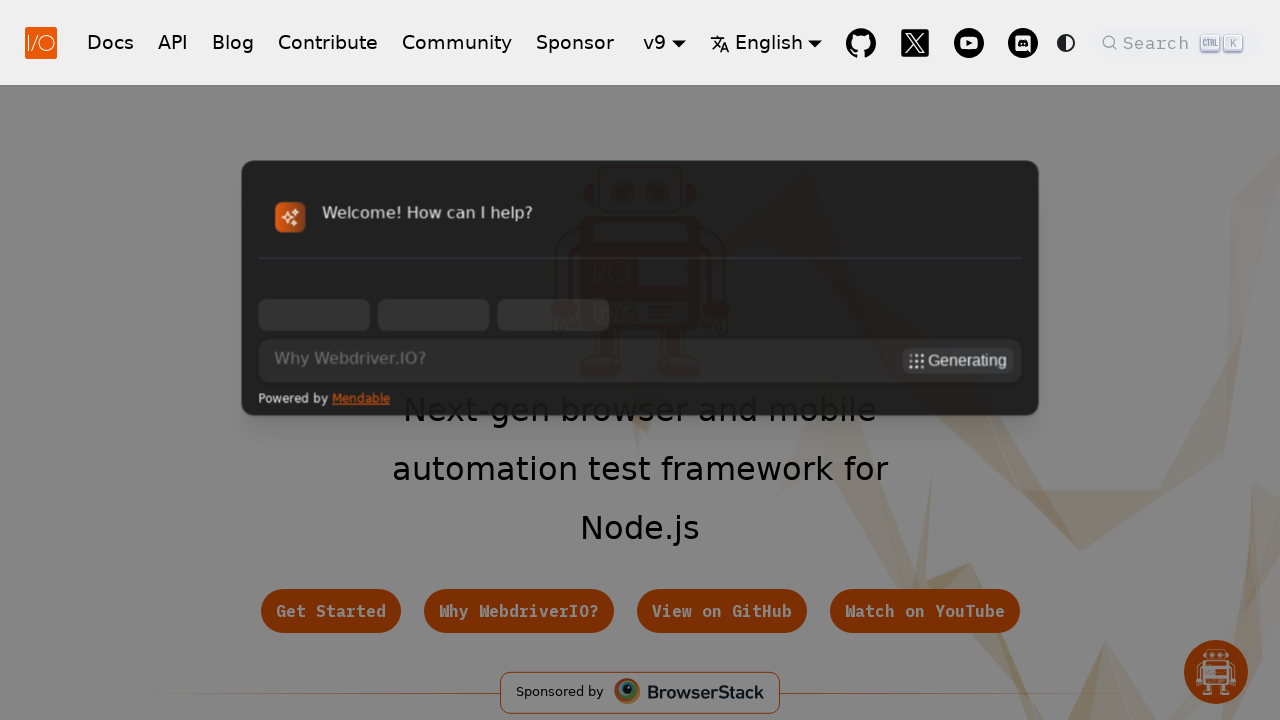

Modal dialog displayed and visible
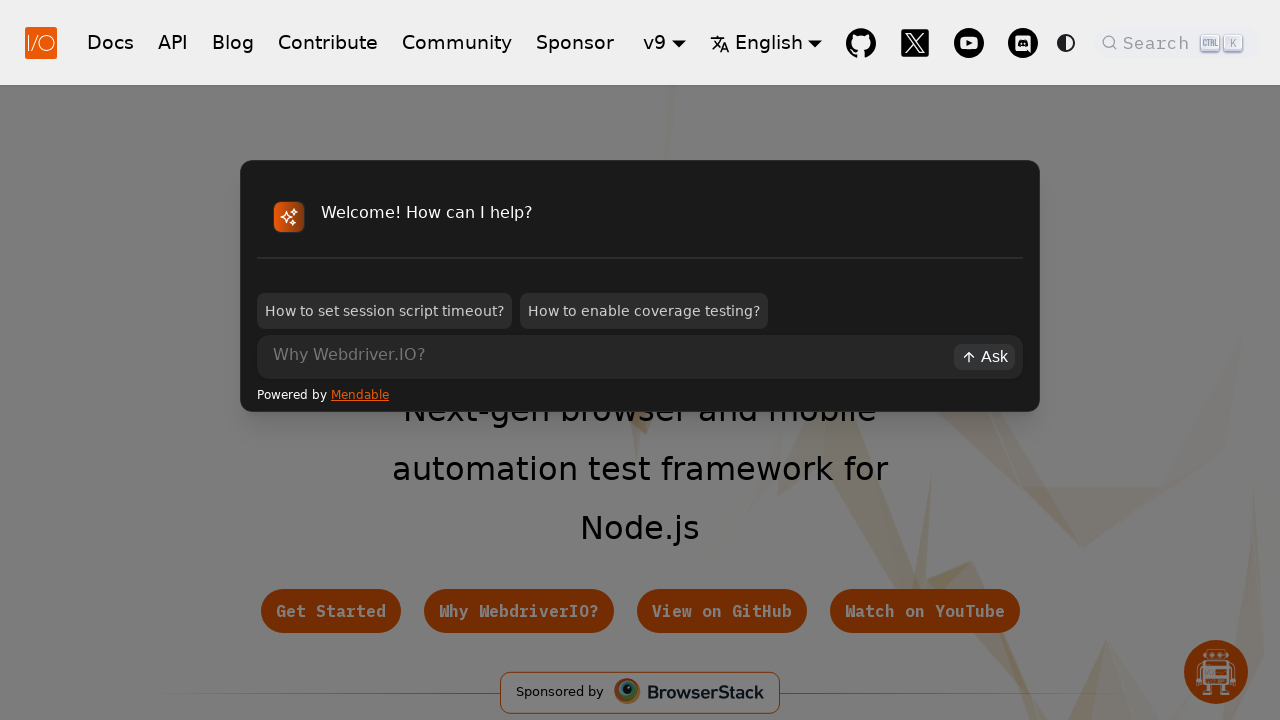

Pressed Escape key to close modal
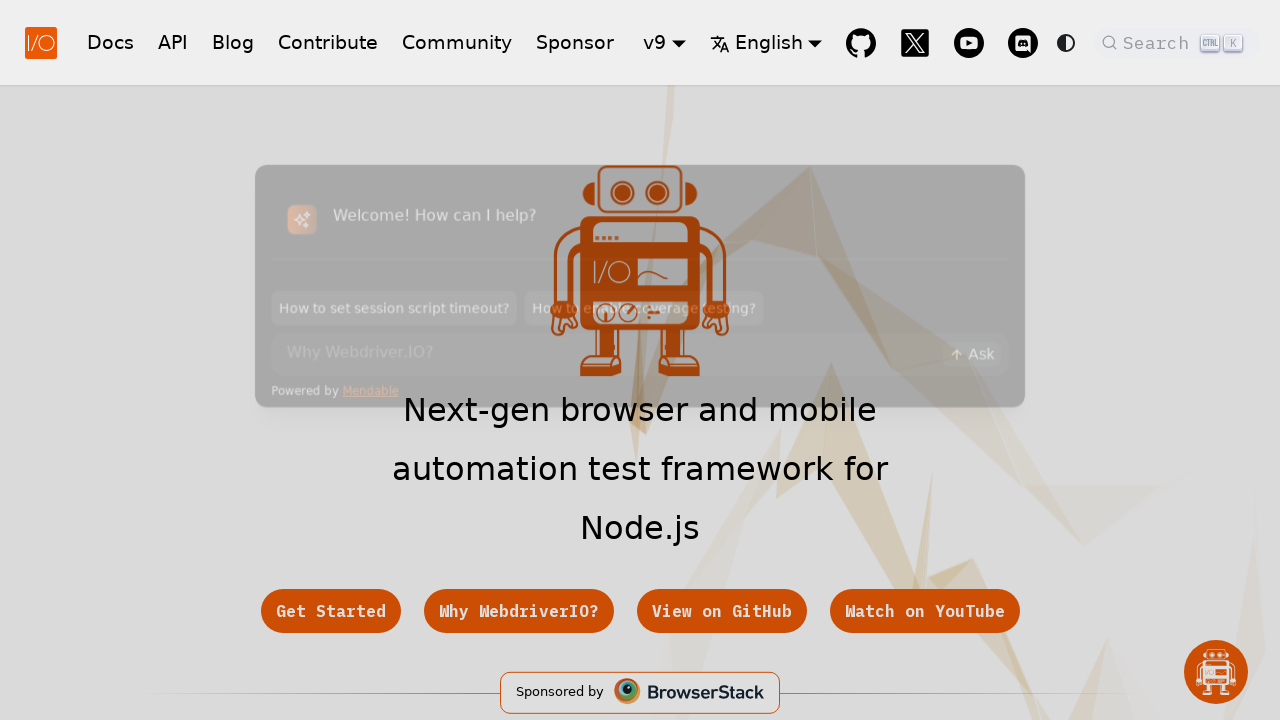

Modal dialog closed and no longer displayed
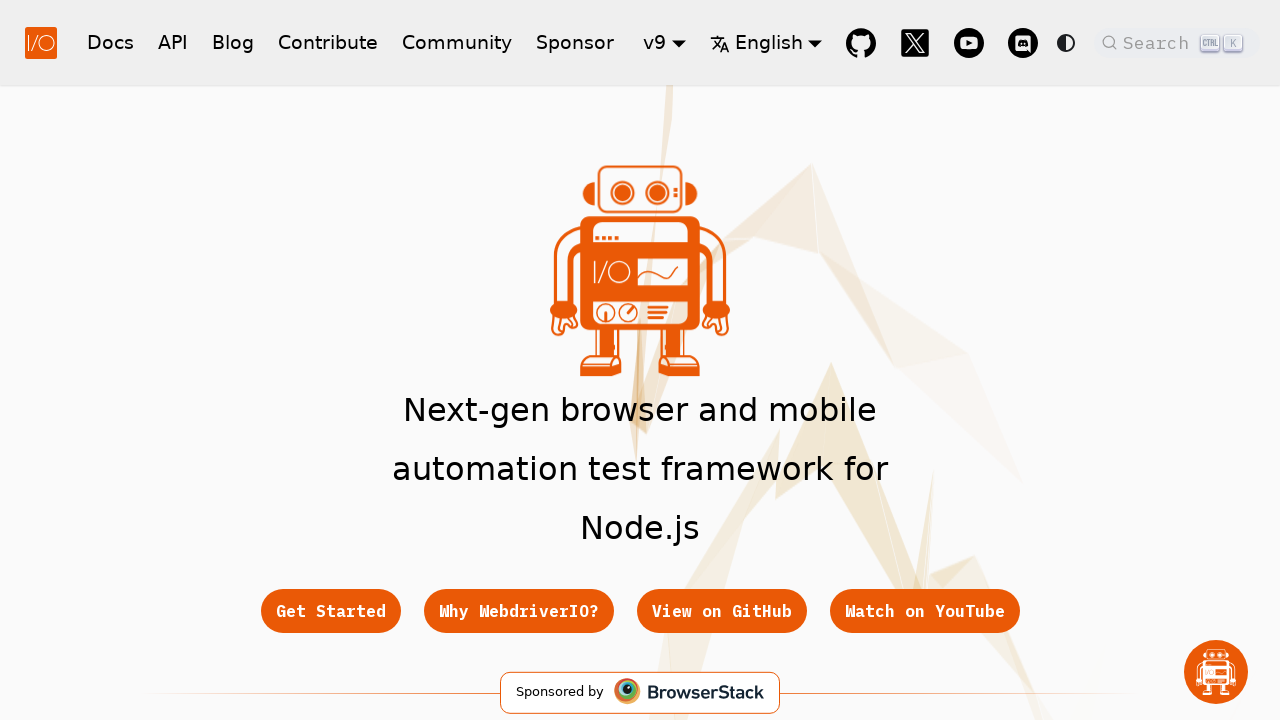

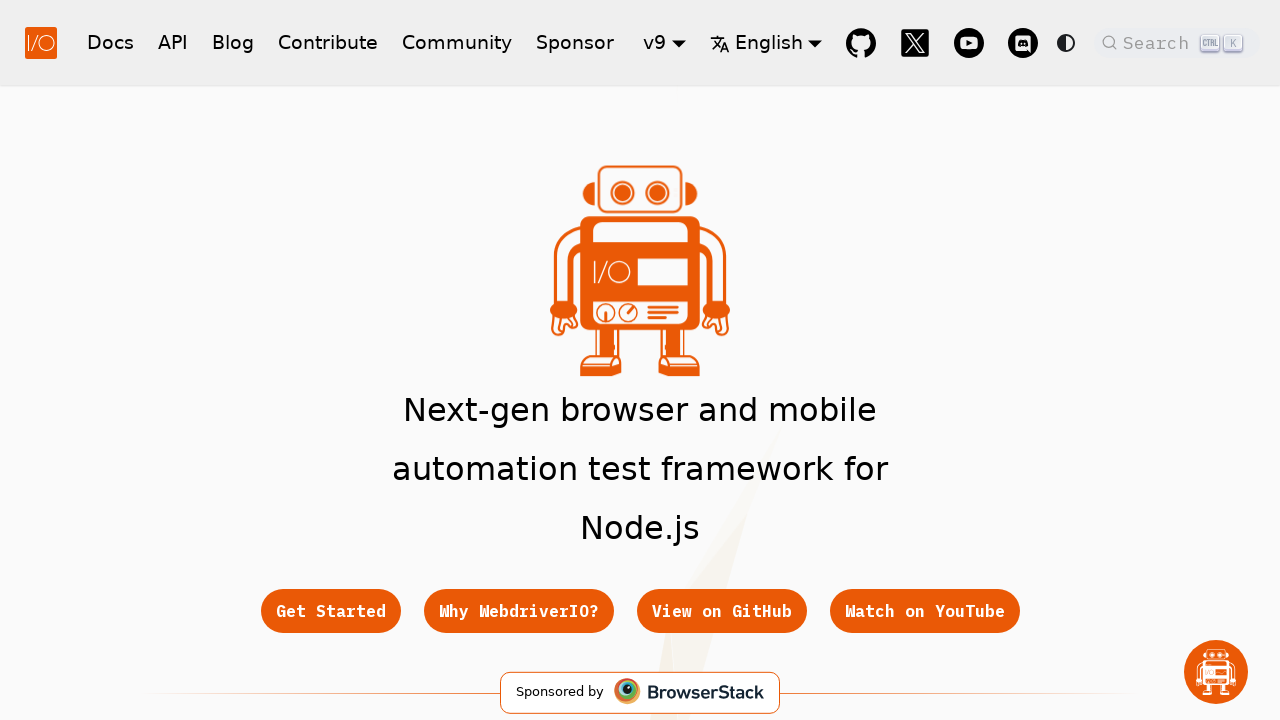